Reads text from a specific cell in a table

Starting URL: https://www.rahulshettyacademy.com/AutomationPractice/

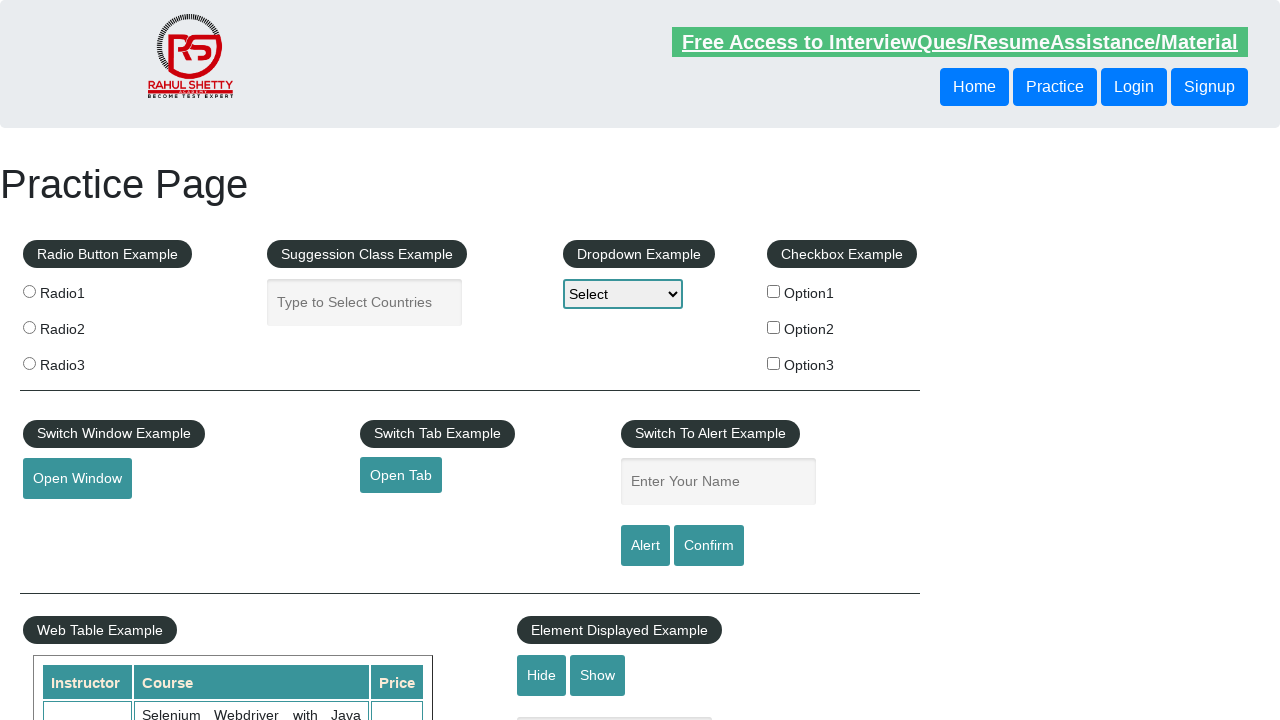

Retrieved text content from table cell at row 11, column 3
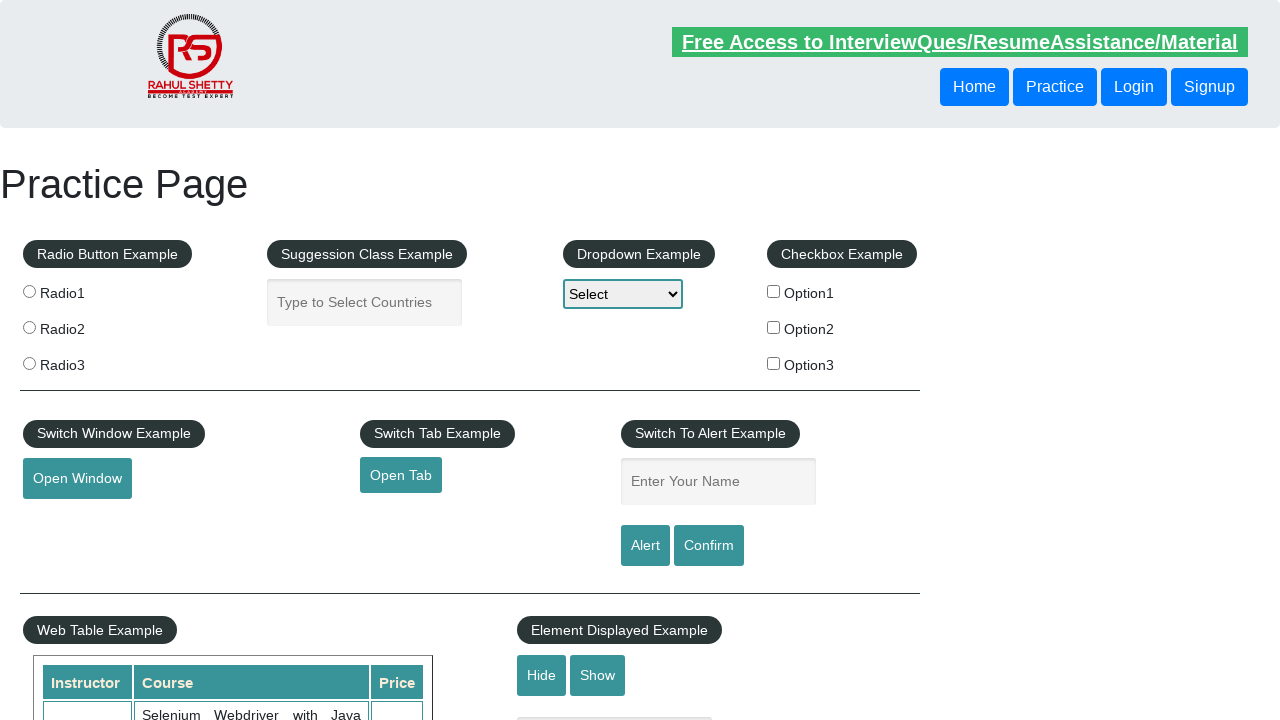

Printed table cell text to console
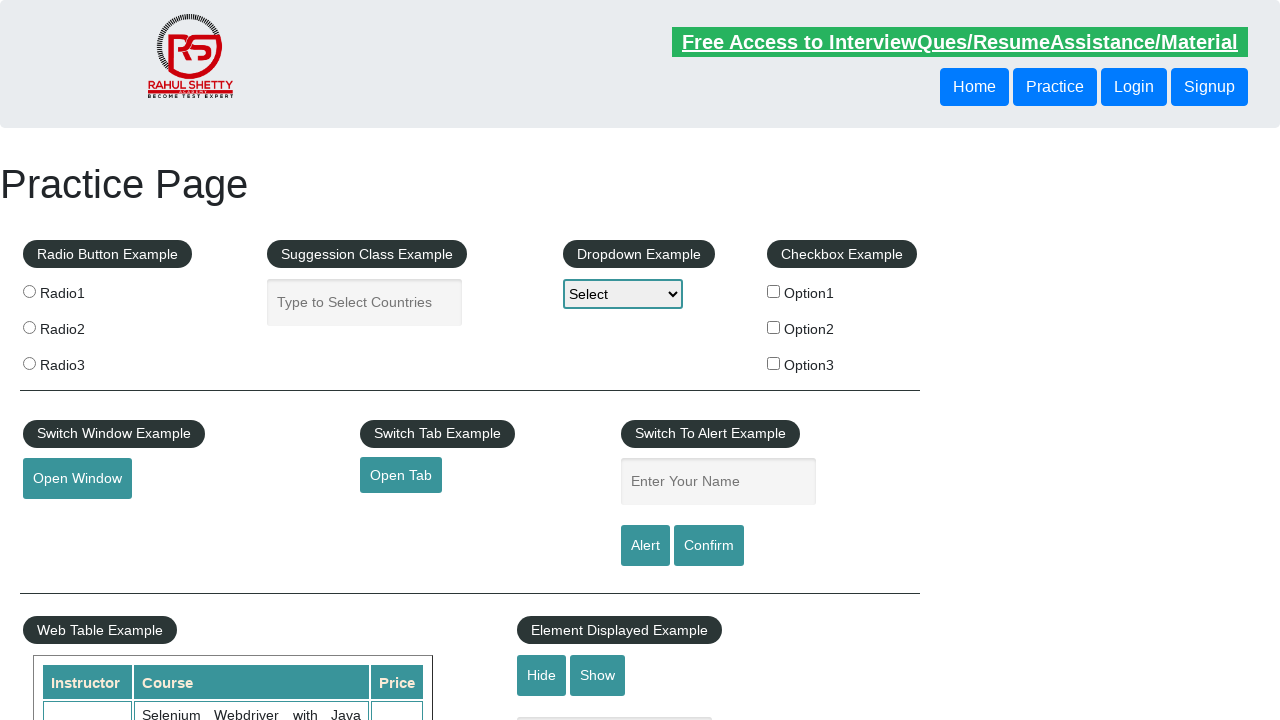

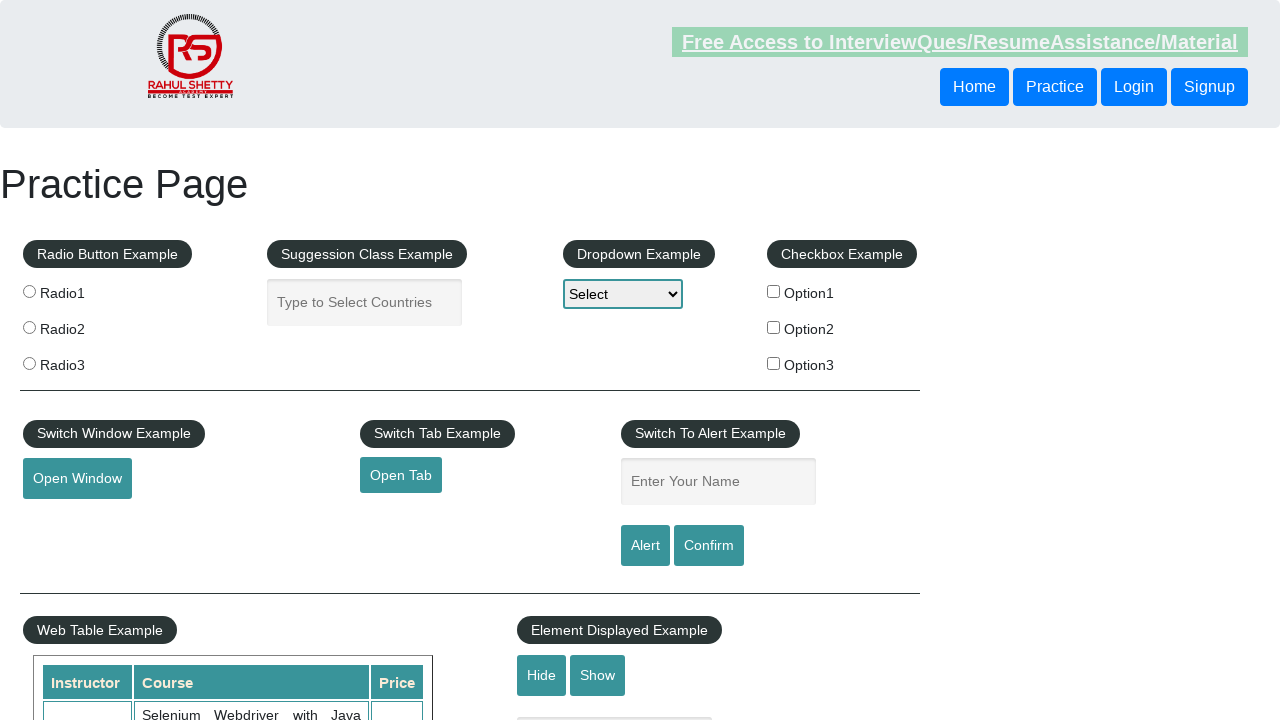